Tests page scrolling functionality by navigating through a webpage using keyboard commands to scroll down, to bottom, up, and back to top

Starting URL: http://www.grandtech.info

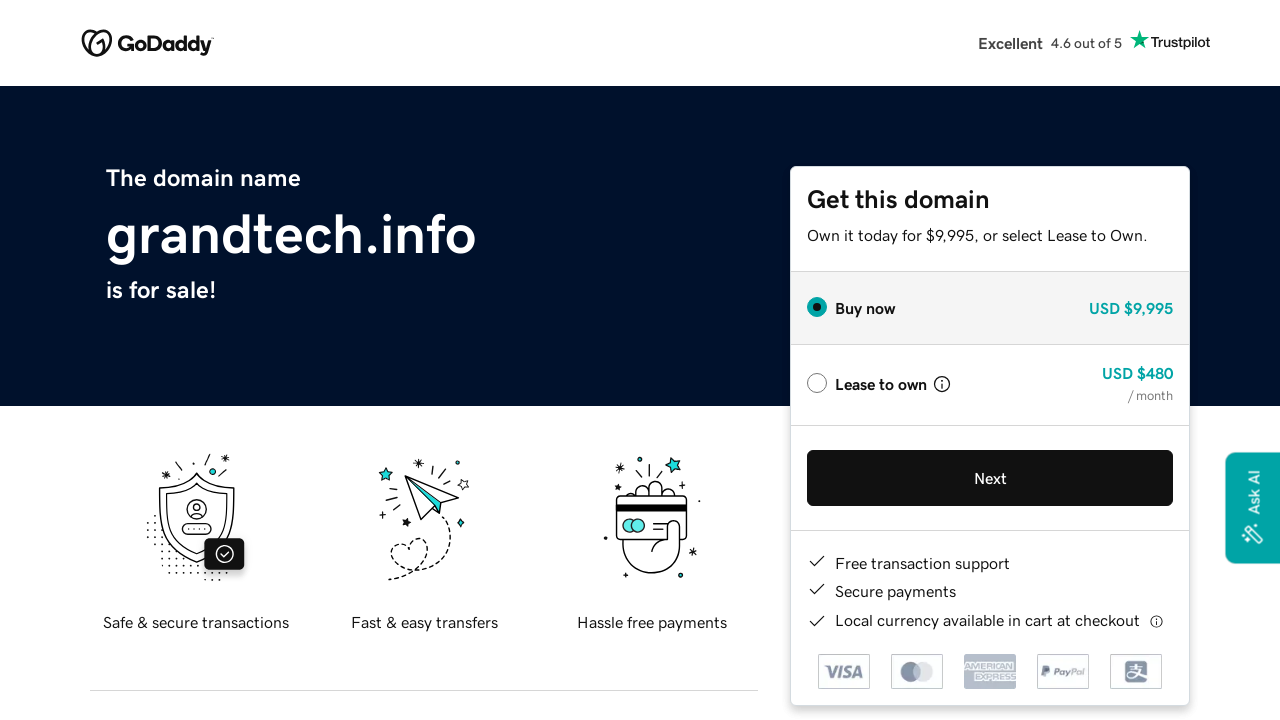

Scrolled page down one viewport using PageDown
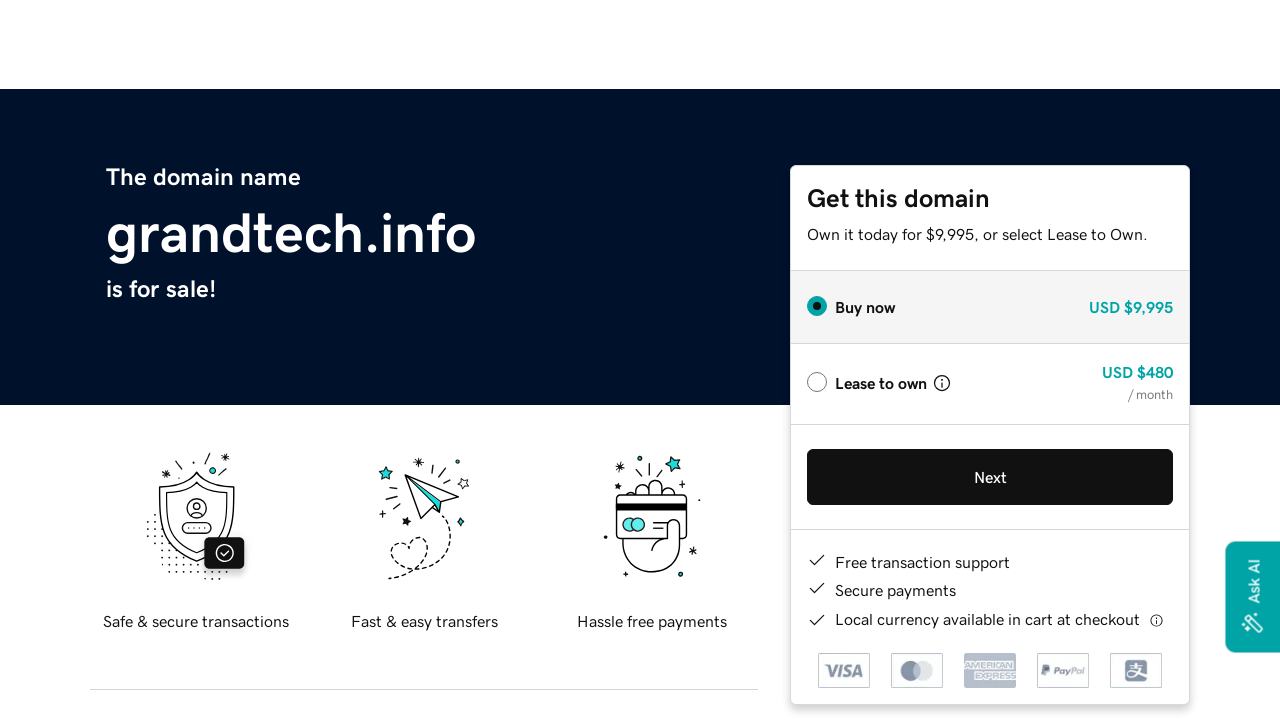

Scrolled to the bottom of the page using End key
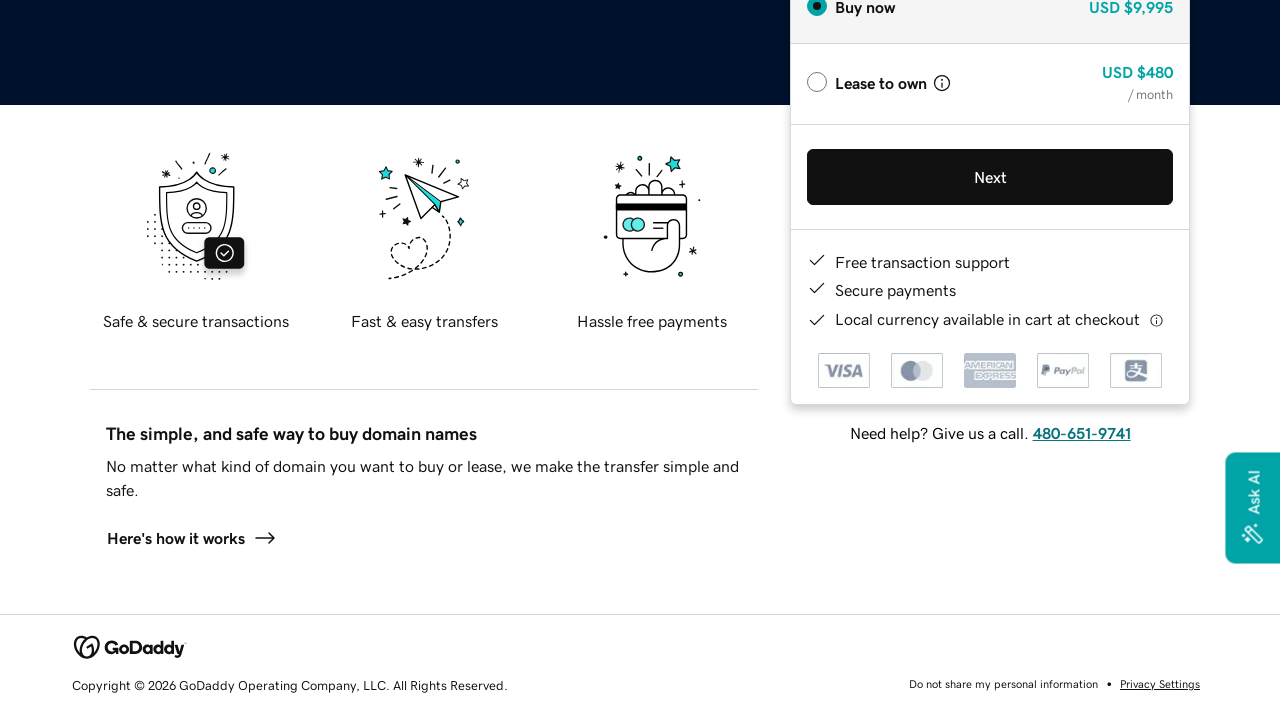

Scrolled page up one viewport using PageUp
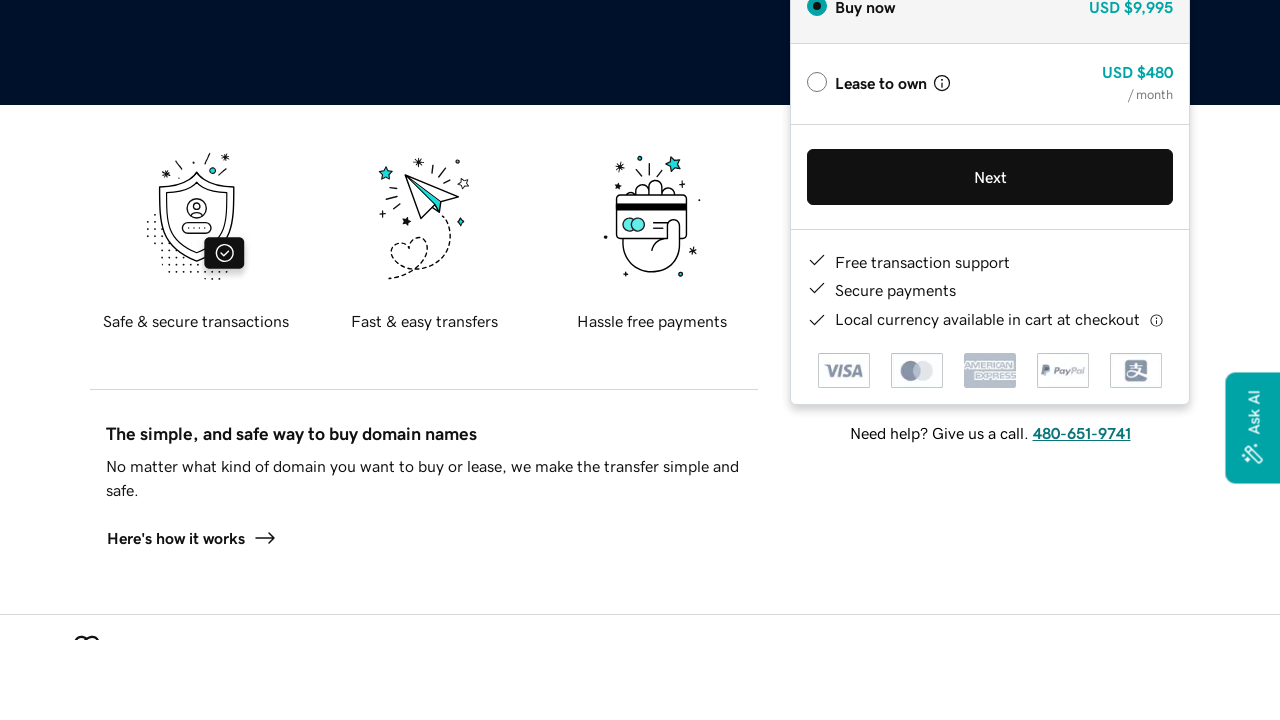

Scrolled back to the top of the page using Home key
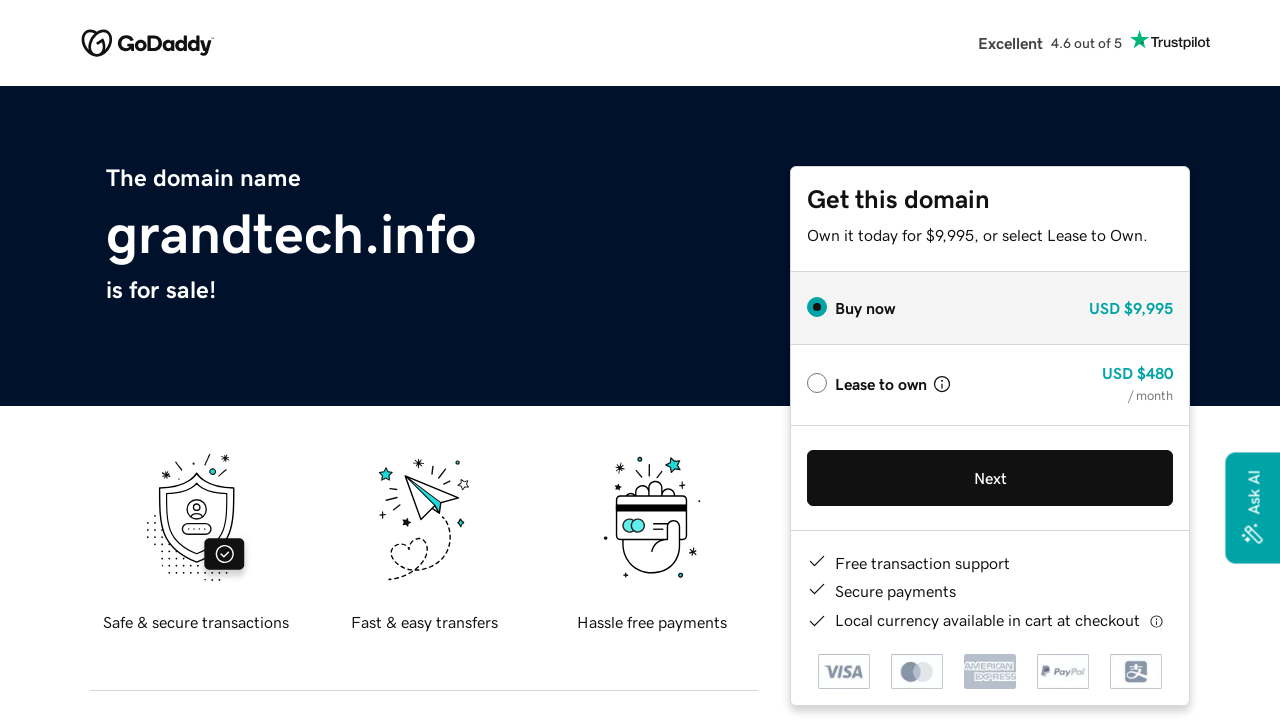

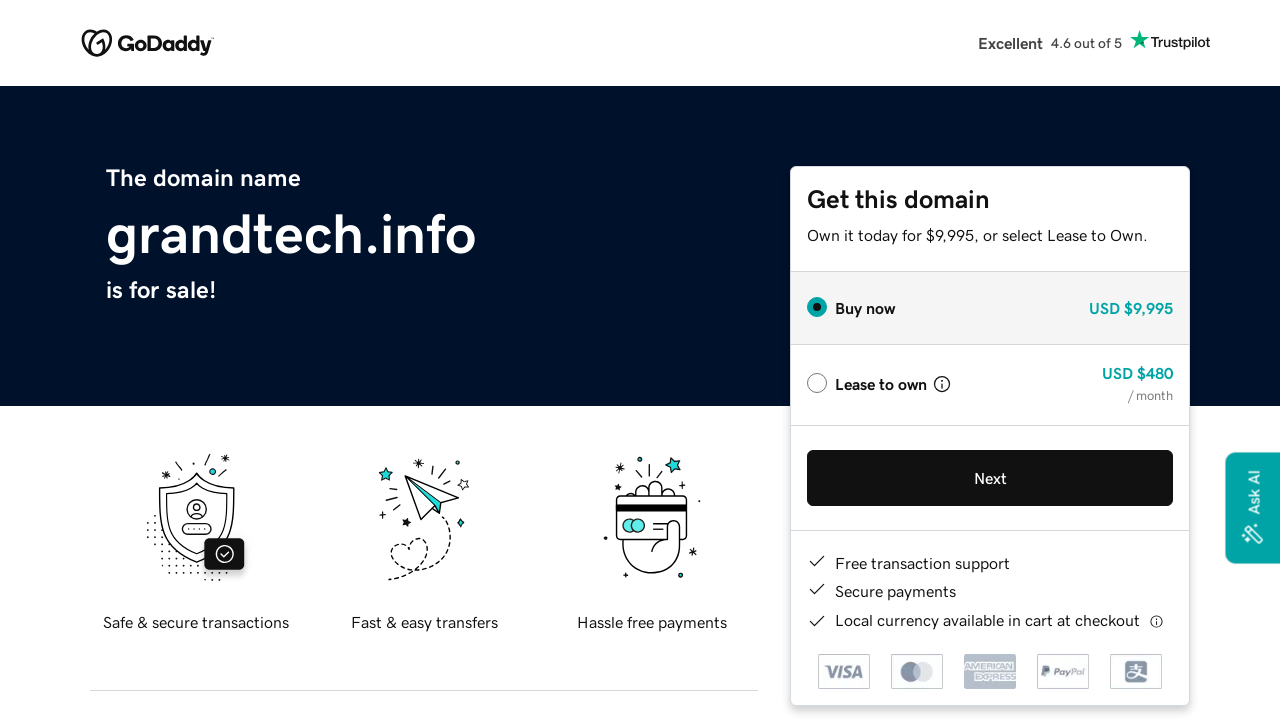